Tests language switching functionality by clicking on the English language link and verifying the page title changes

Starting URL: http://ludowe.instrumenty.edu.pl/pl/o-projekcie

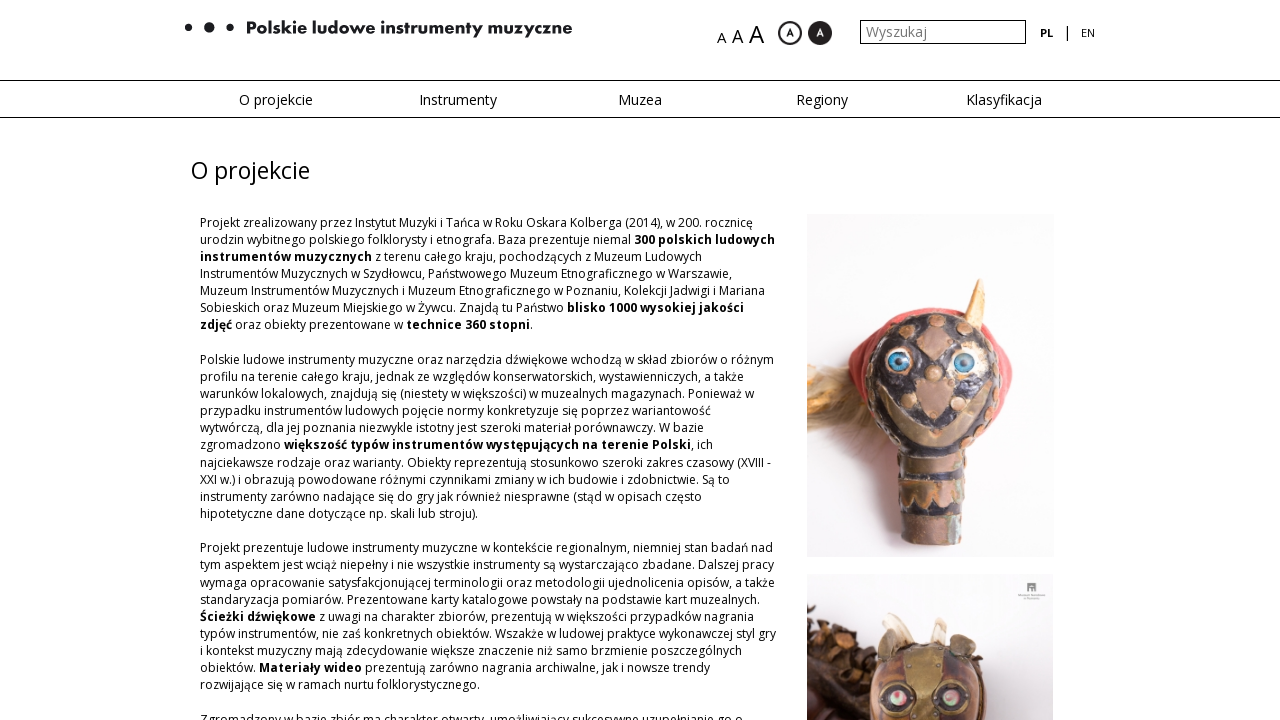

Clicked on English language link at (1088, 33) on xpath=/html/body/div[2]/div[1]/div/div/div[2]/div[2]/div/ul/li[3]/a
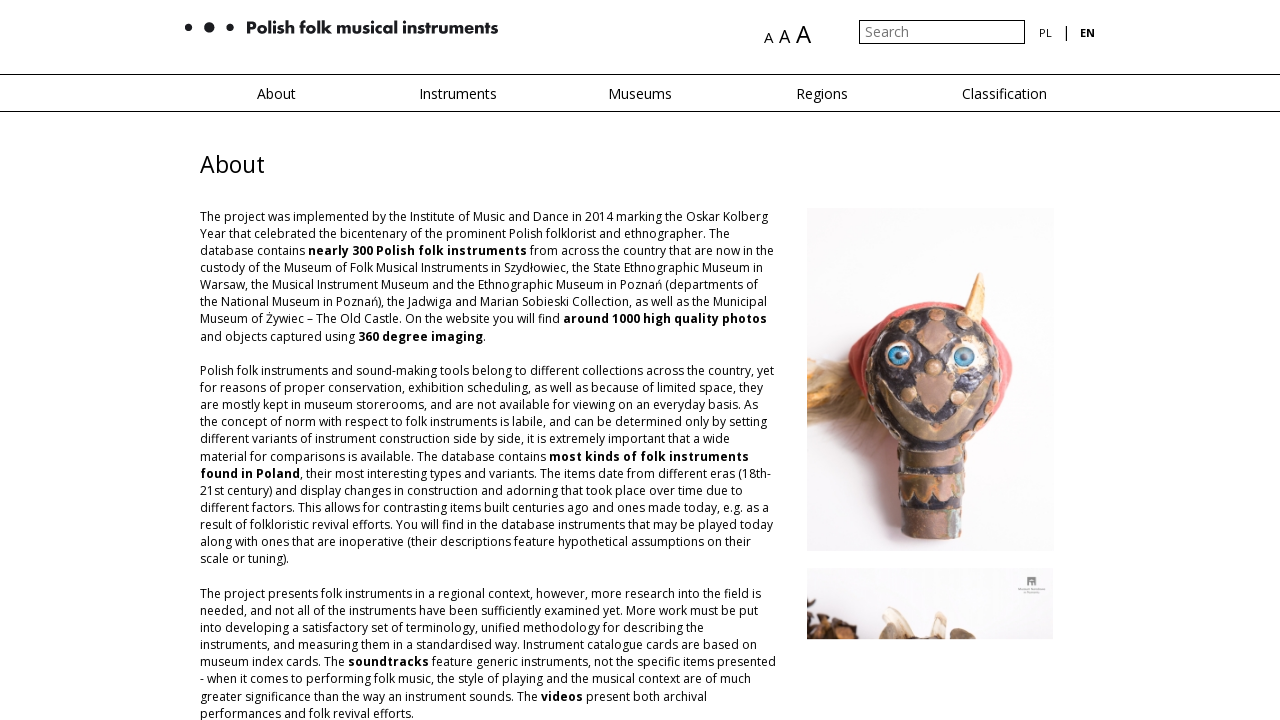

Page updated and 'About' heading appeared after language switch to English
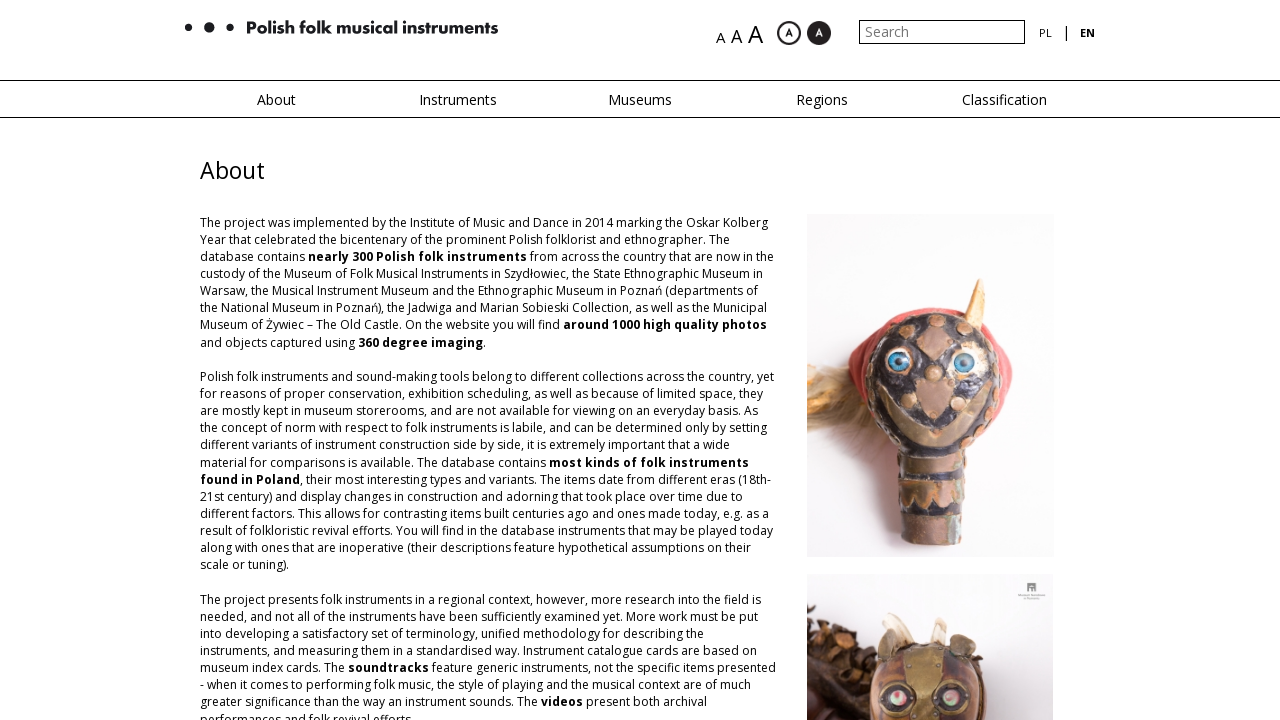

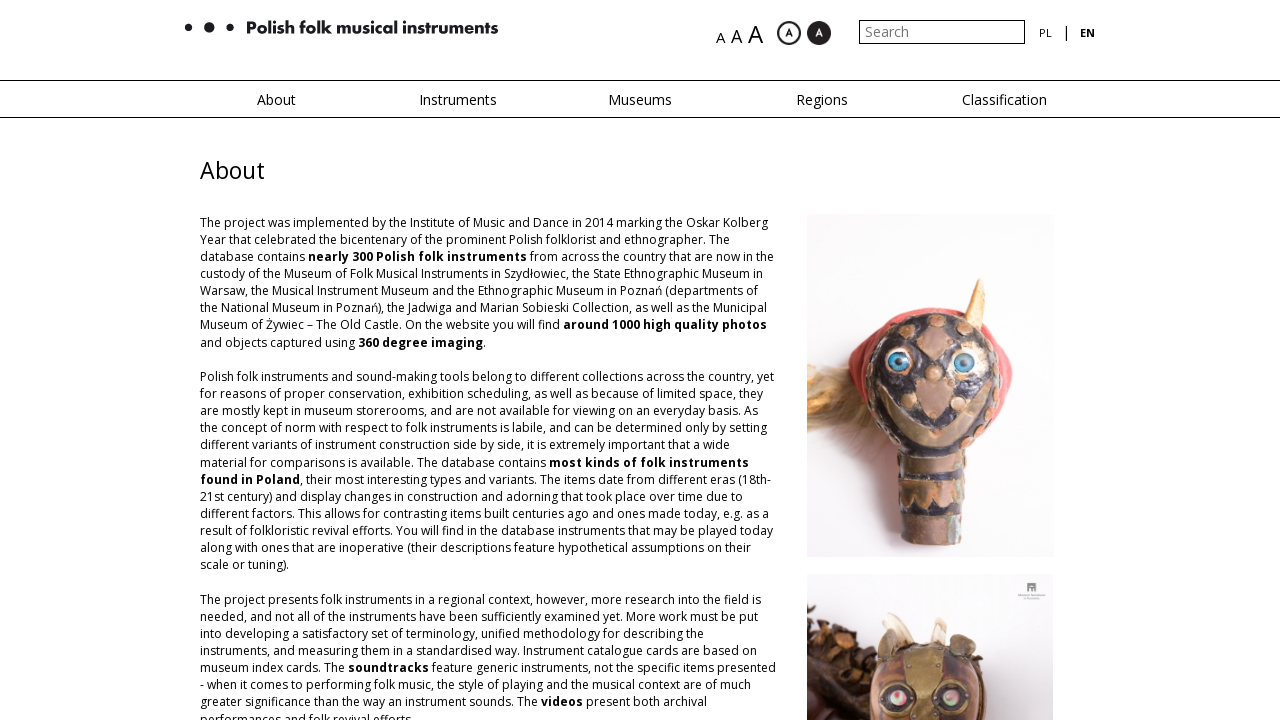